Tests that clicking the A/B Test link navigates to the correct page and verifies the page title (h3 heading) matches one of the expected A/B test variations.

Starting URL: https://the-internet.herokuapp.com/

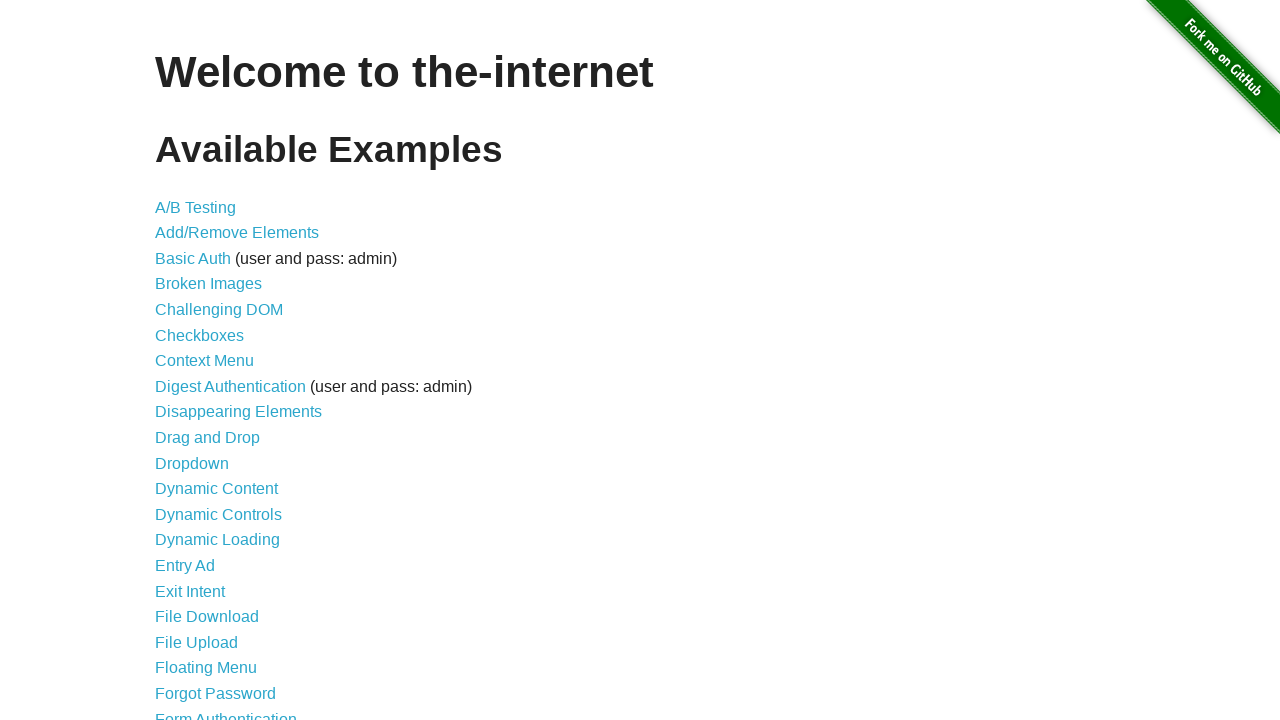

Clicked on the A/B Test link at (196, 207) on a[href='/abtest']
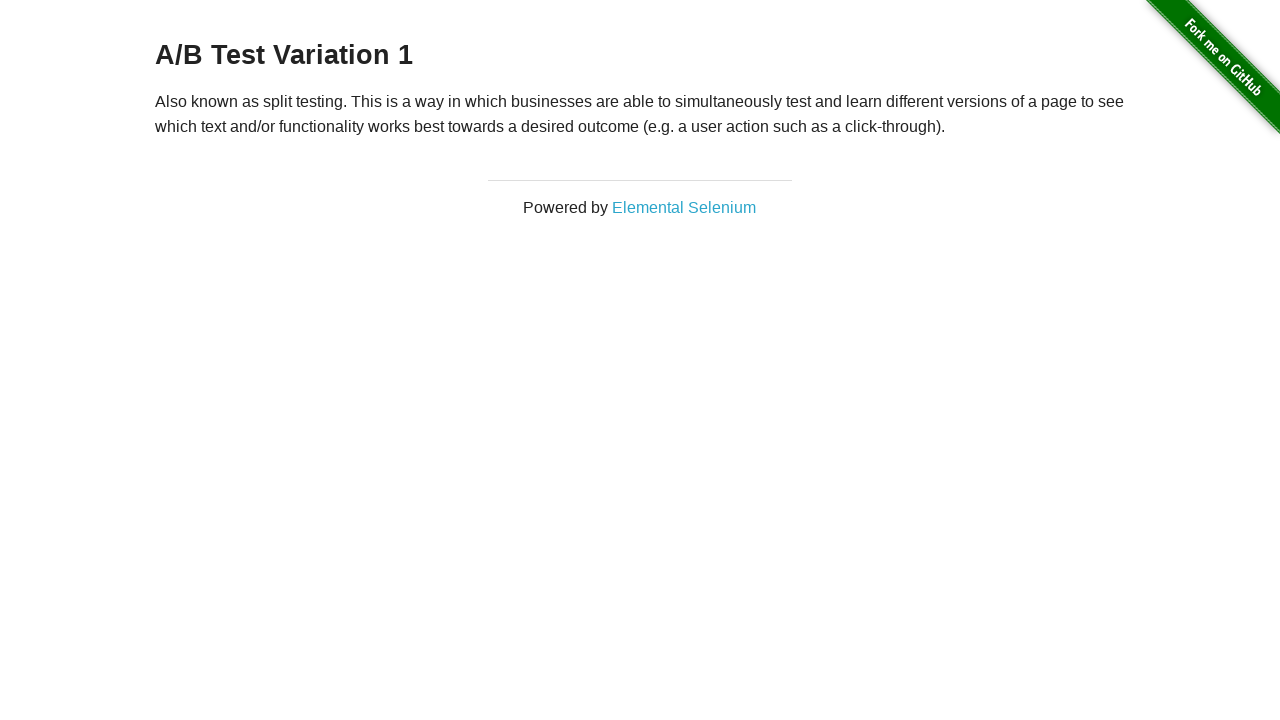

Waited for h3 heading to load
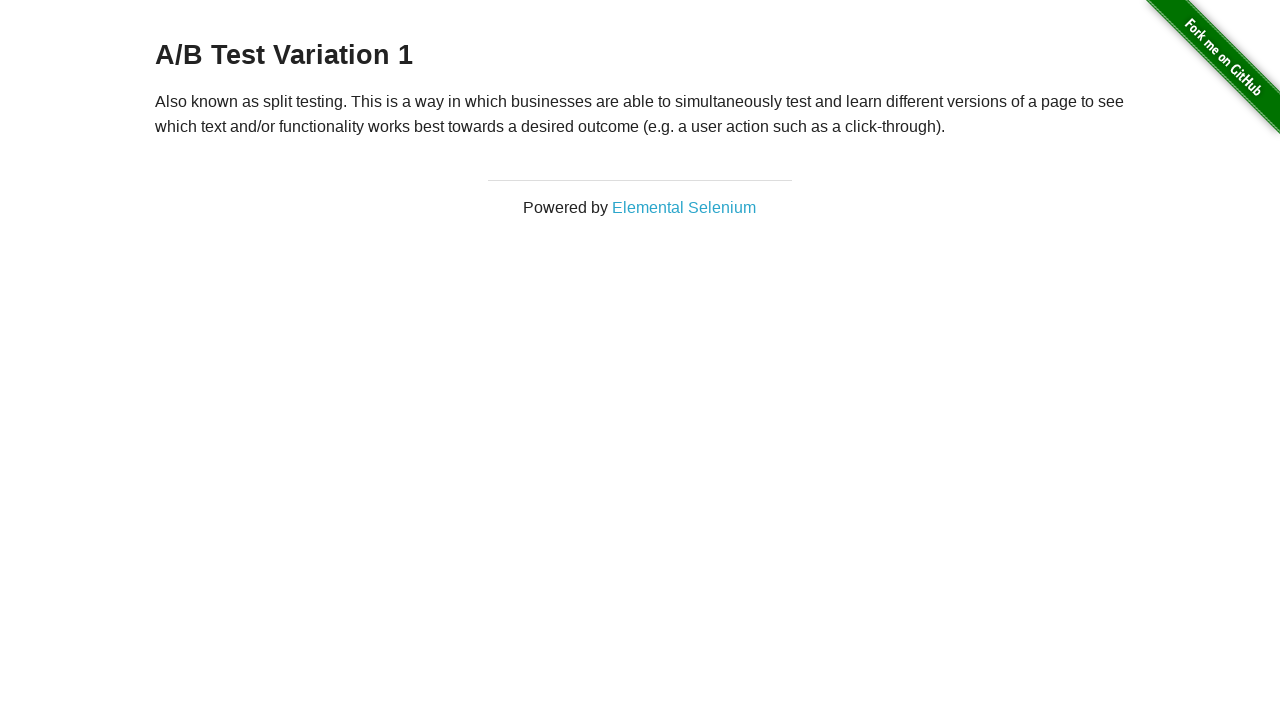

Retrieved h3 heading text: 'A/B Test Variation 1'
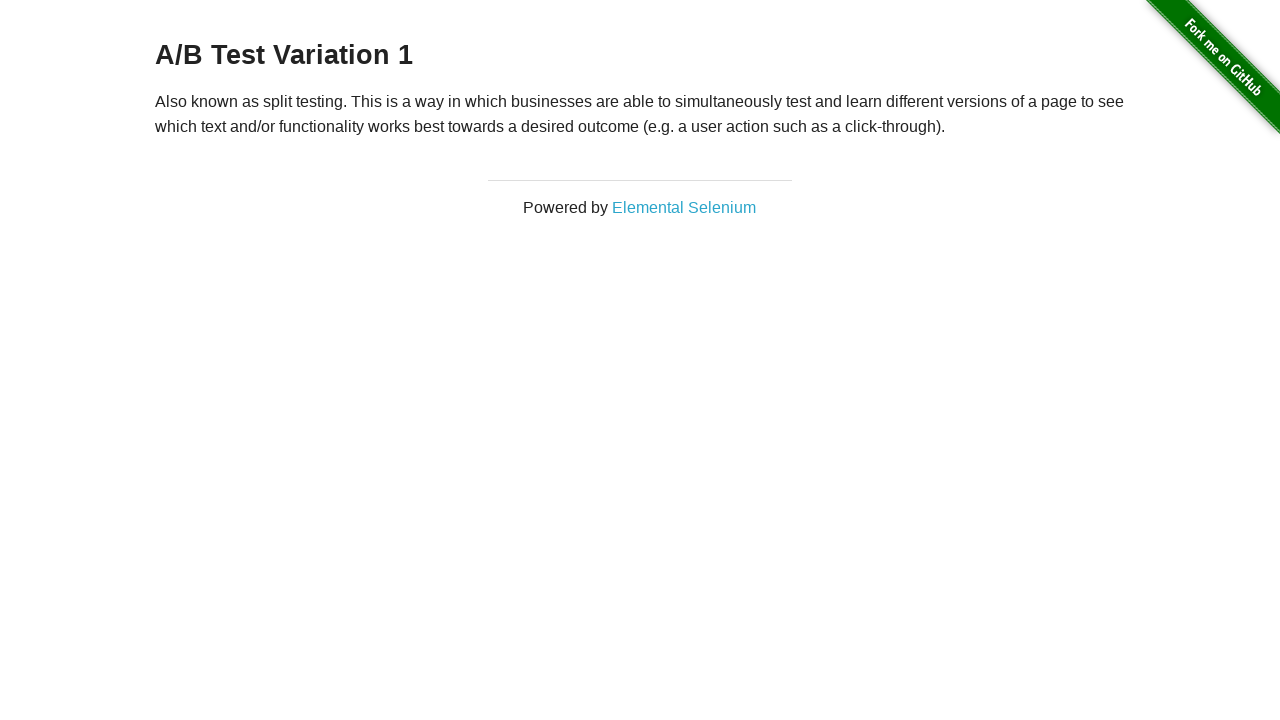

Verified page title matches expected A/B test variation: 'A/B Test Variation 1'
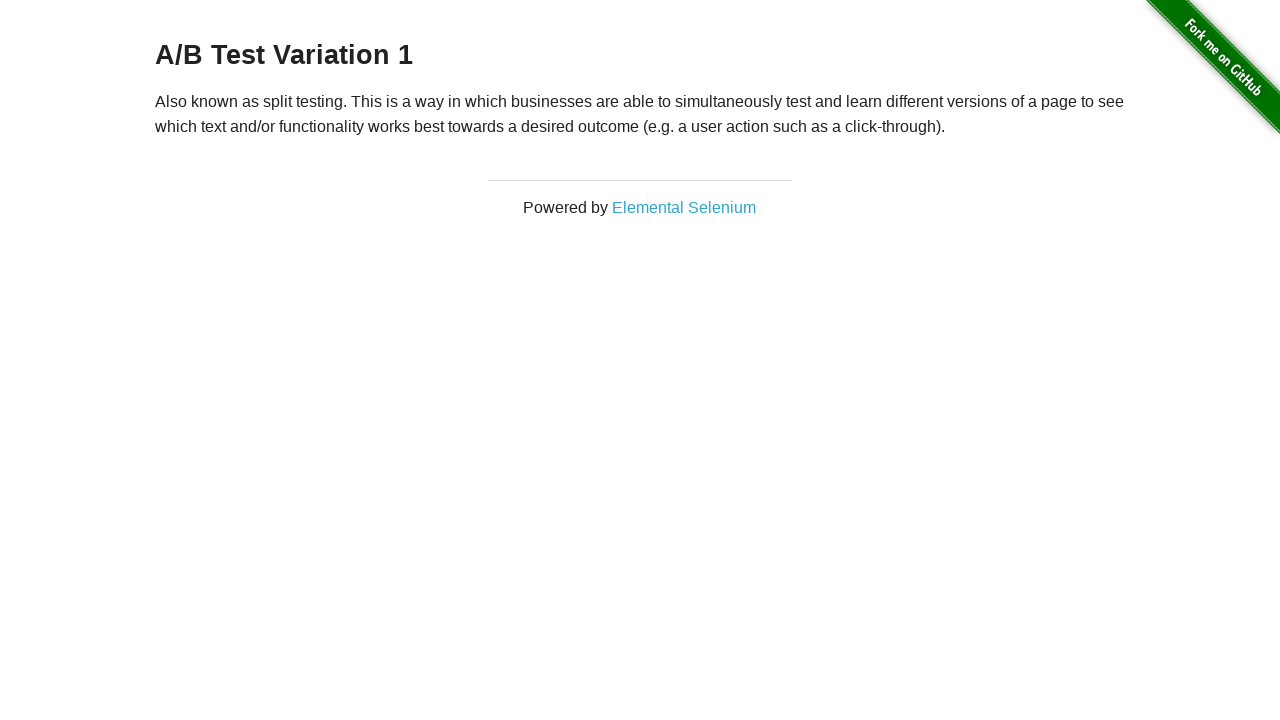

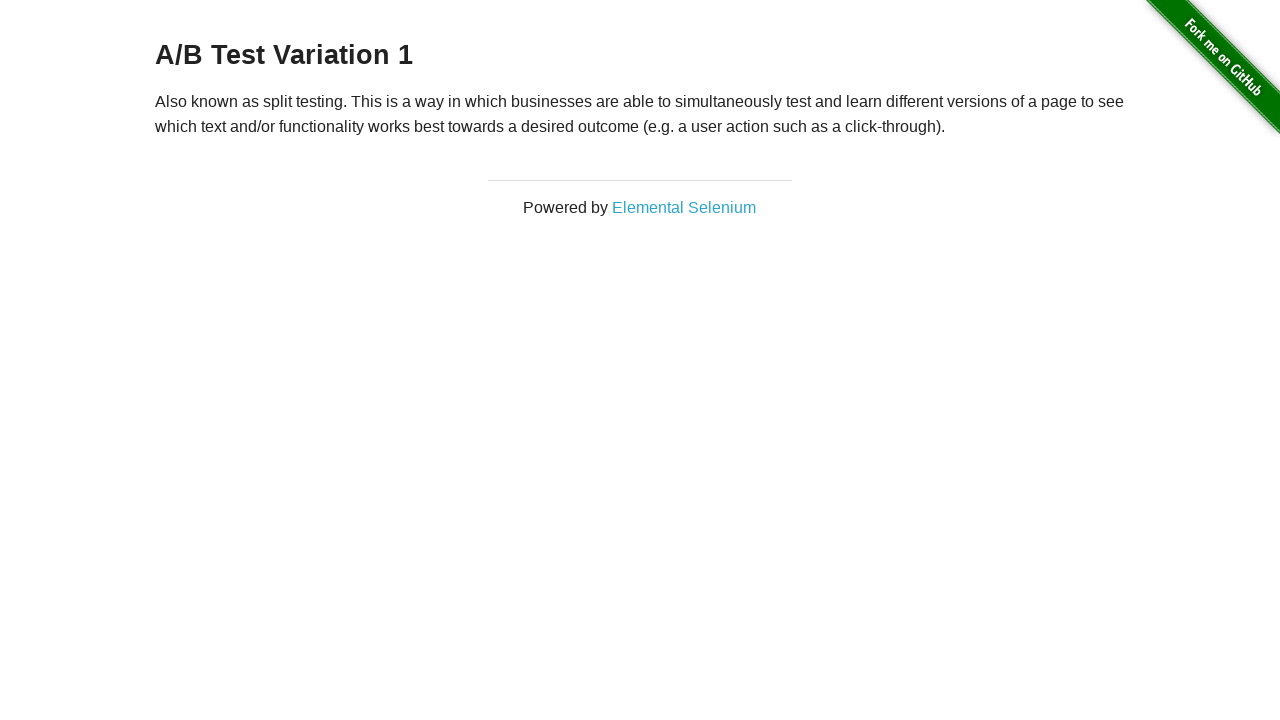